Tests that edits are saved when the edit input loses focus (blur event).

Starting URL: https://demo.playwright.dev/todomvc

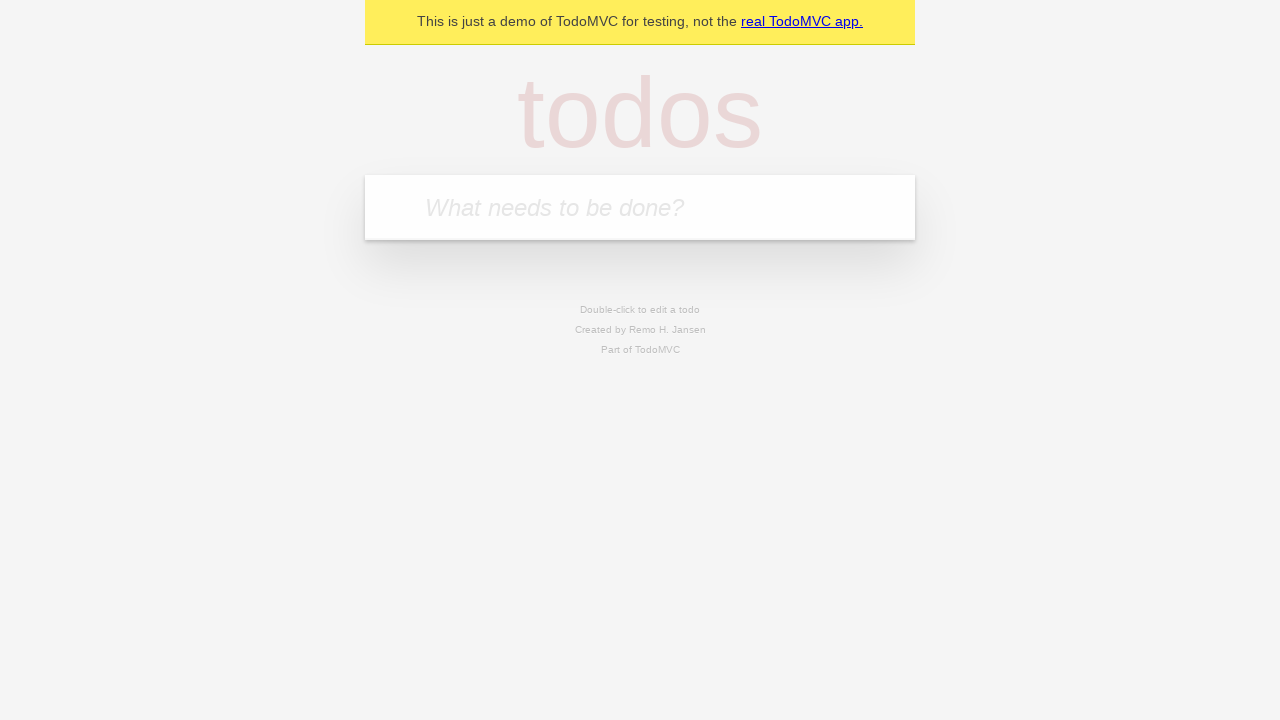

Filled todo input with 'buy some cheese' on internal:attr=[placeholder="What needs to be done?"i]
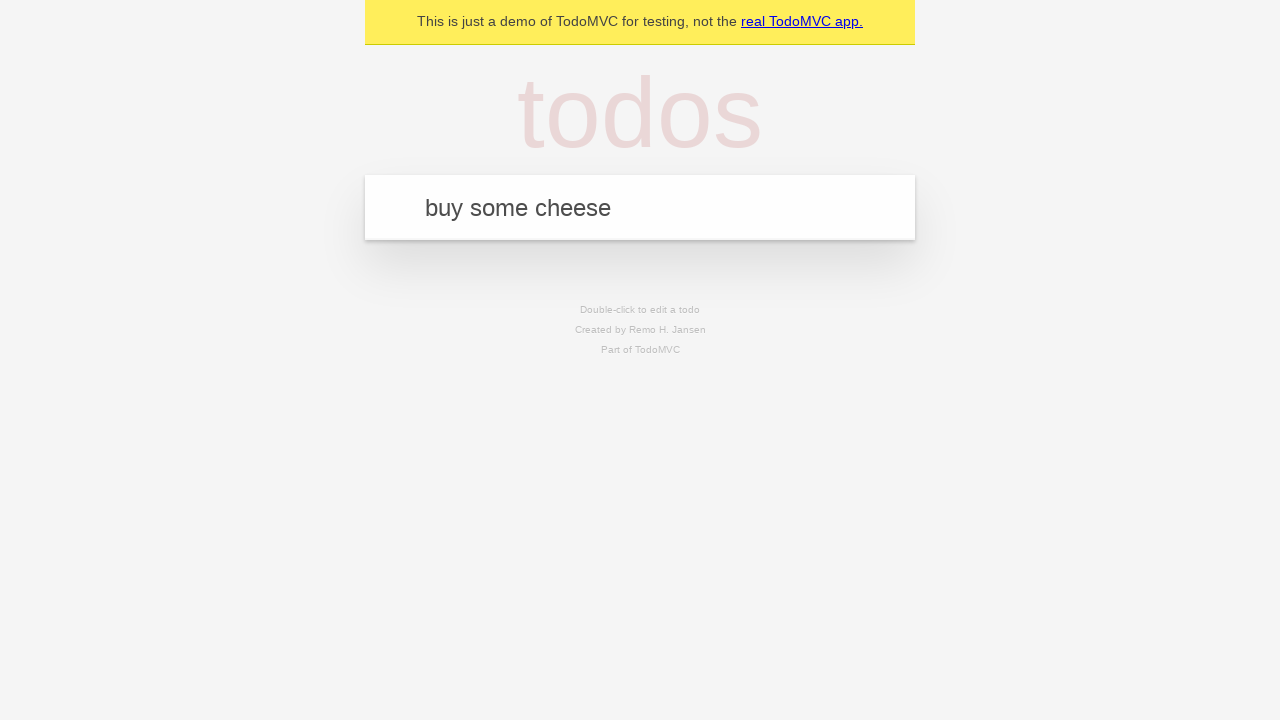

Pressed Enter to create first todo item on internal:attr=[placeholder="What needs to be done?"i]
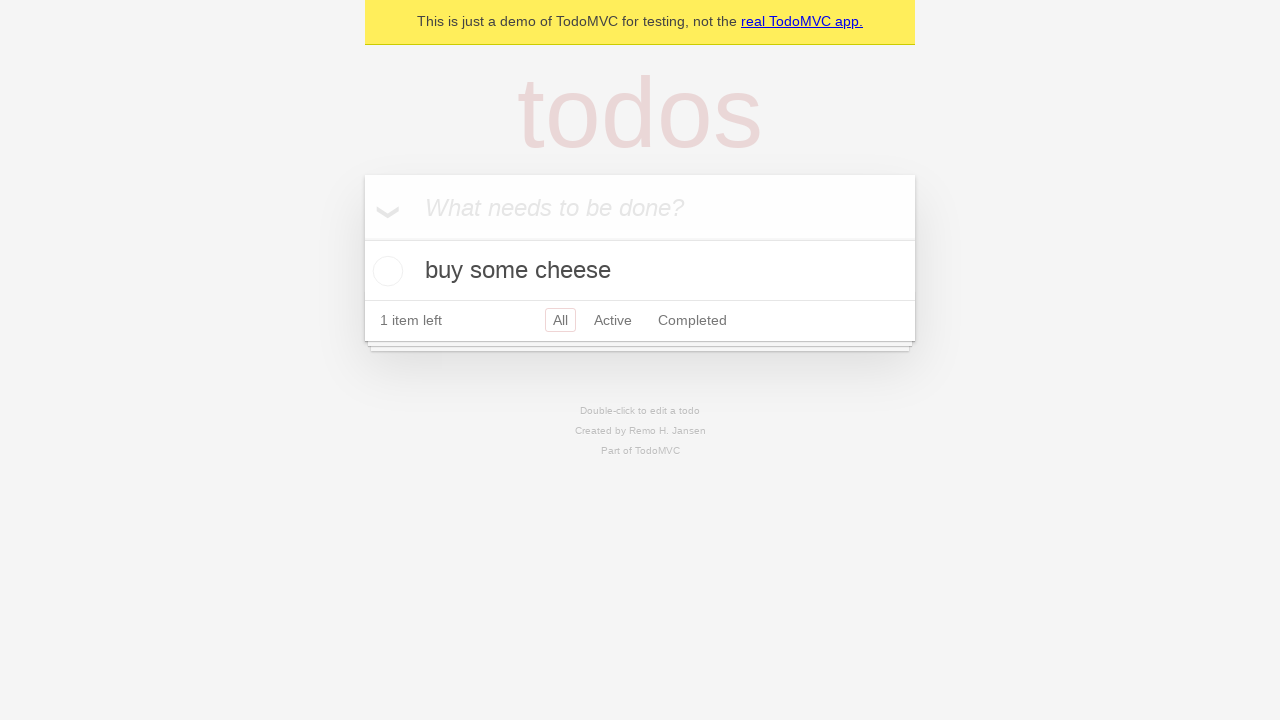

Filled todo input with 'feed the cat' on internal:attr=[placeholder="What needs to be done?"i]
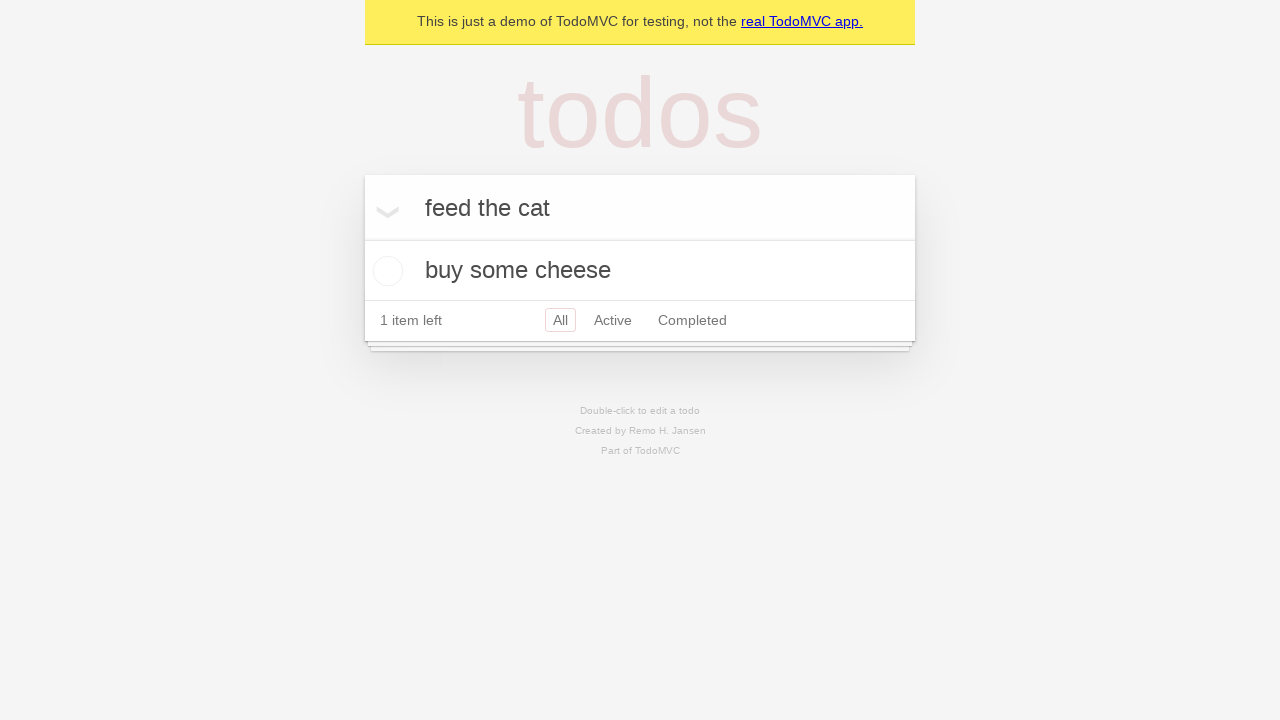

Pressed Enter to create second todo item on internal:attr=[placeholder="What needs to be done?"i]
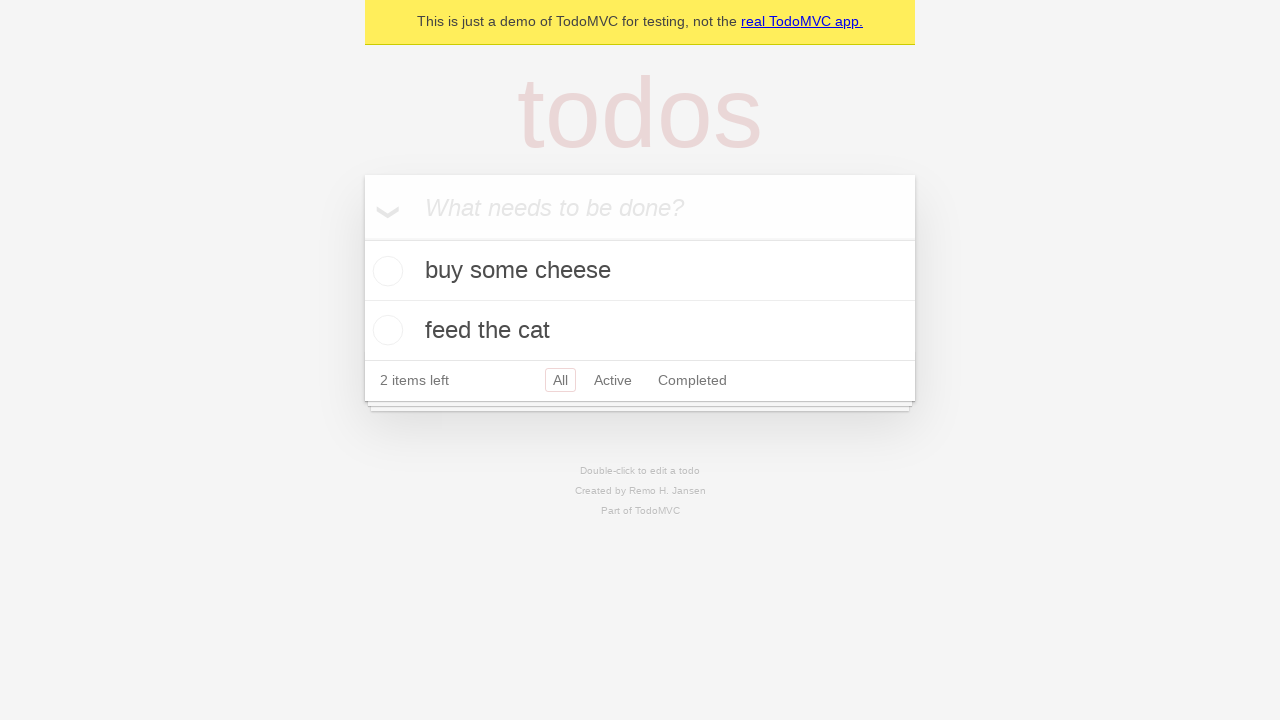

Filled todo input with 'book a doctors appointment' on internal:attr=[placeholder="What needs to be done?"i]
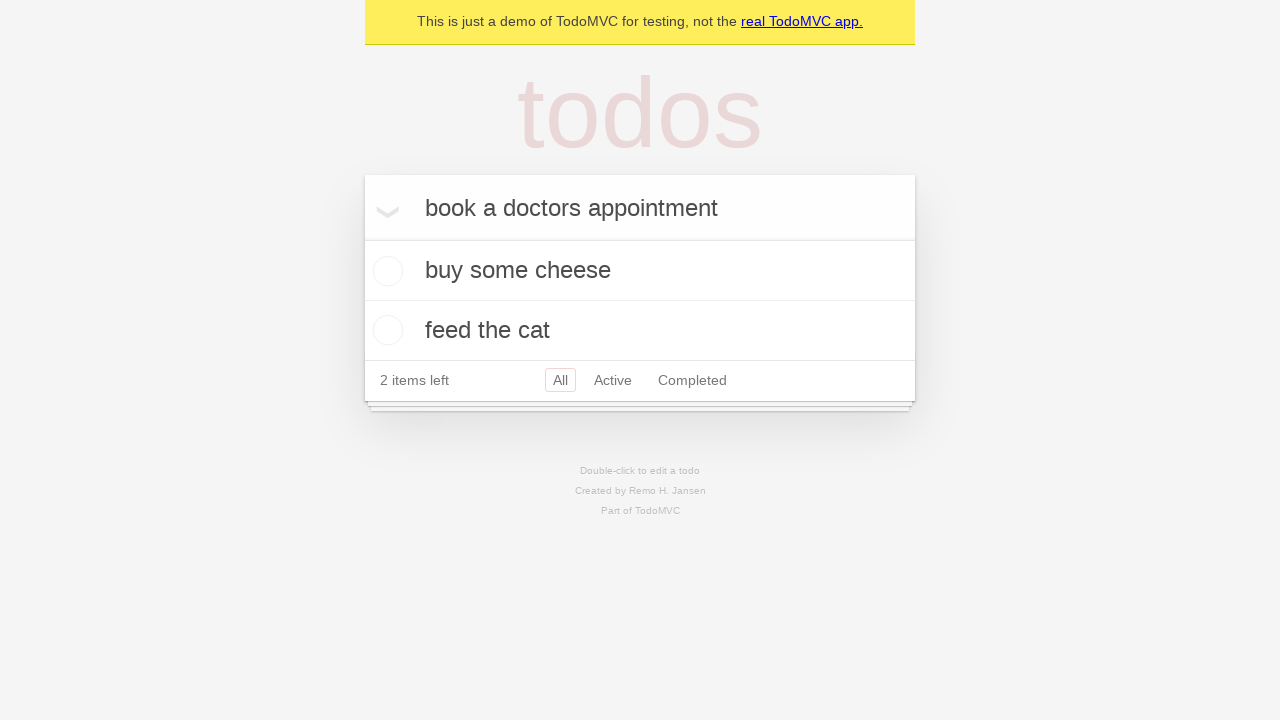

Pressed Enter to create third todo item on internal:attr=[placeholder="What needs to be done?"i]
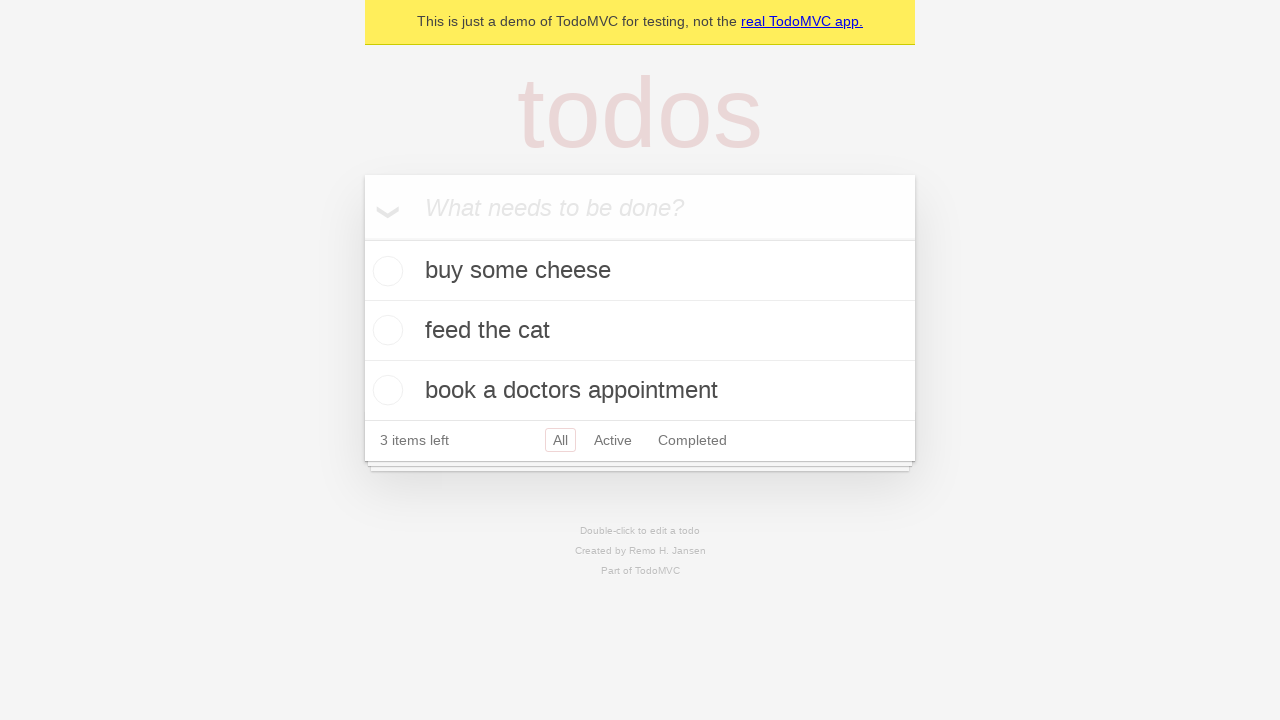

Double-clicked second todo item to enter edit mode at (640, 331) on internal:testid=[data-testid="todo-item"s] >> nth=1
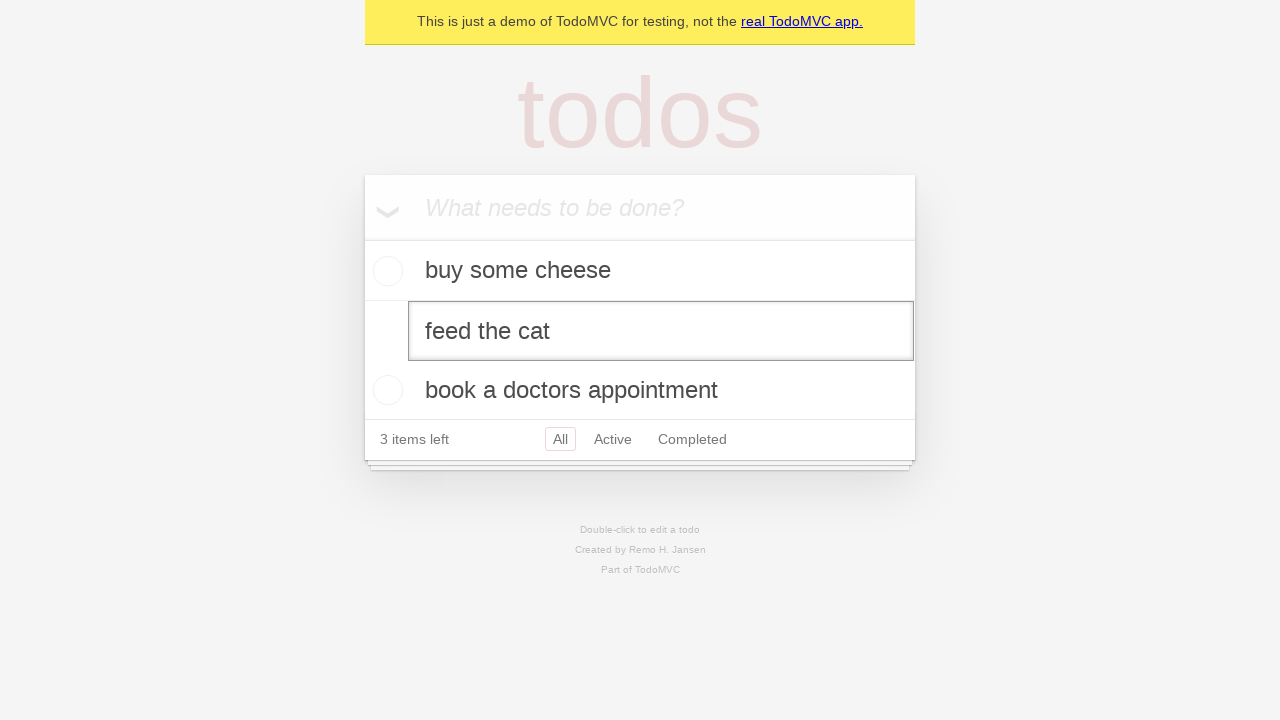

Filled edit input with 'buy some sausages' on internal:testid=[data-testid="todo-item"s] >> nth=1 >> .edit
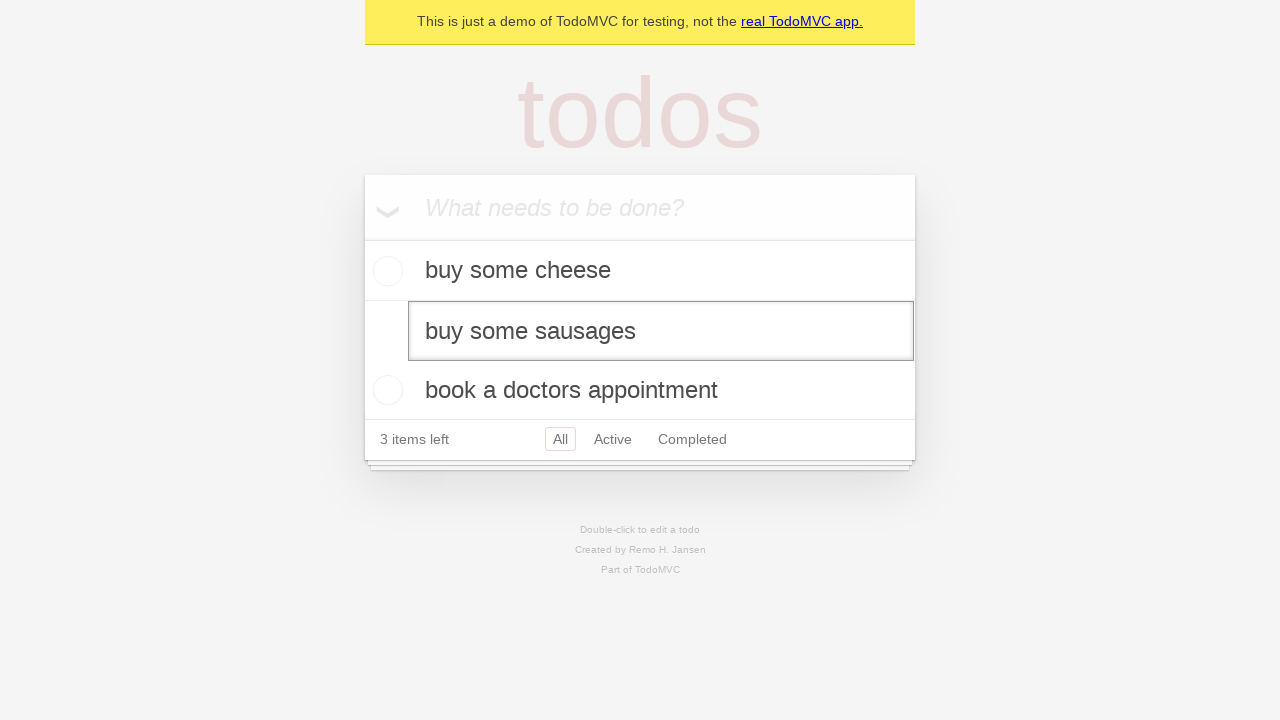

Dispatched blur event to save edit changes
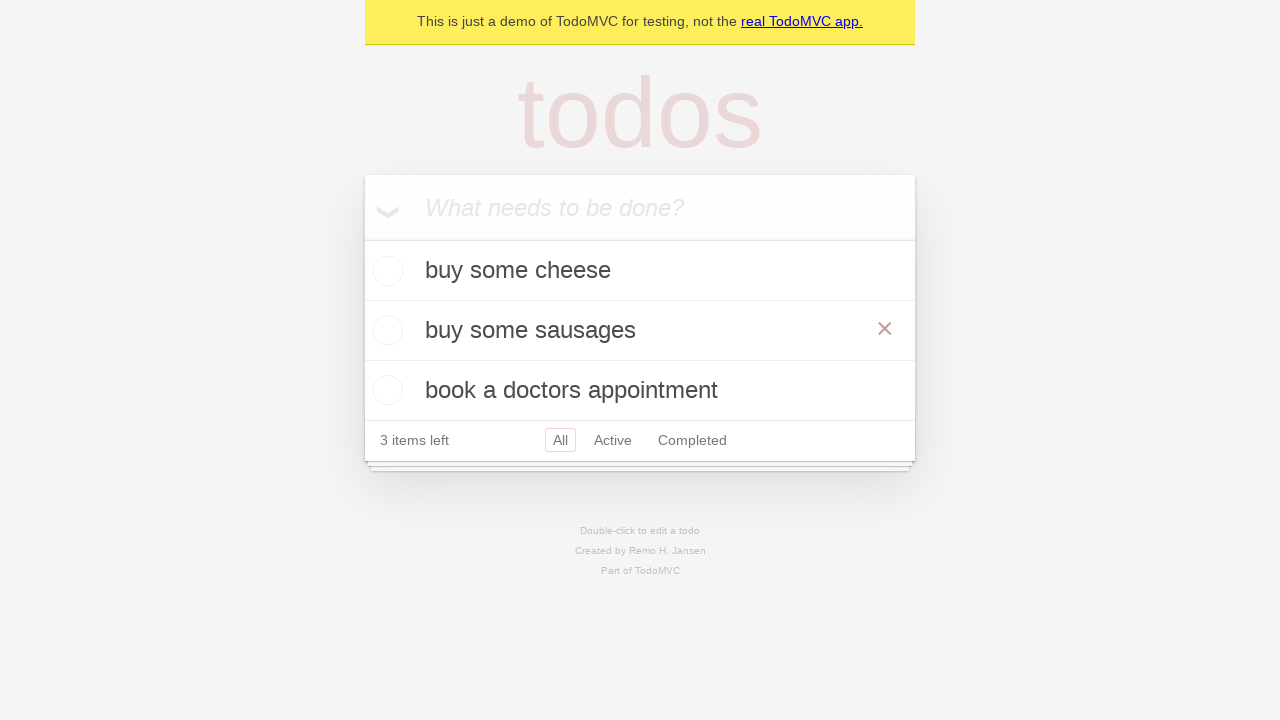

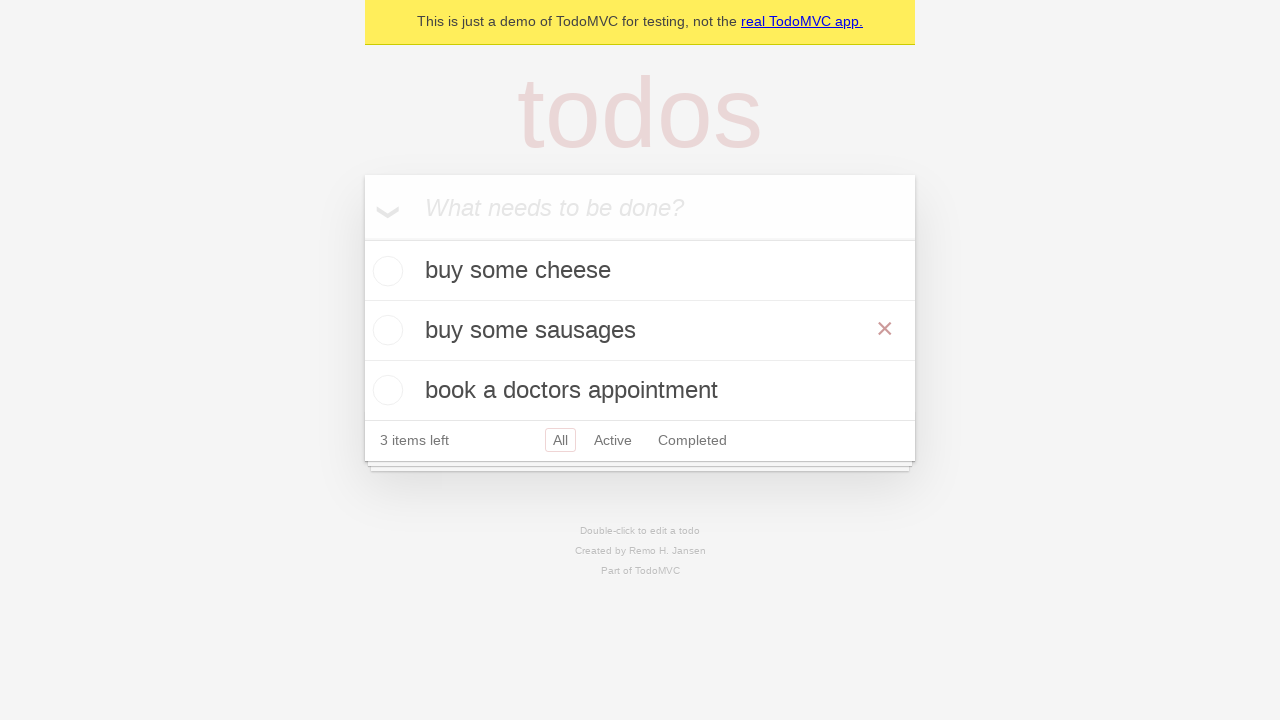